Navigates to jQuery UI demos, clicks Spinner link in Widgets section, enters a number value, clicks Get value button, and verifies the popup contains the entered value

Starting URL: https://jqueryui.com/demos

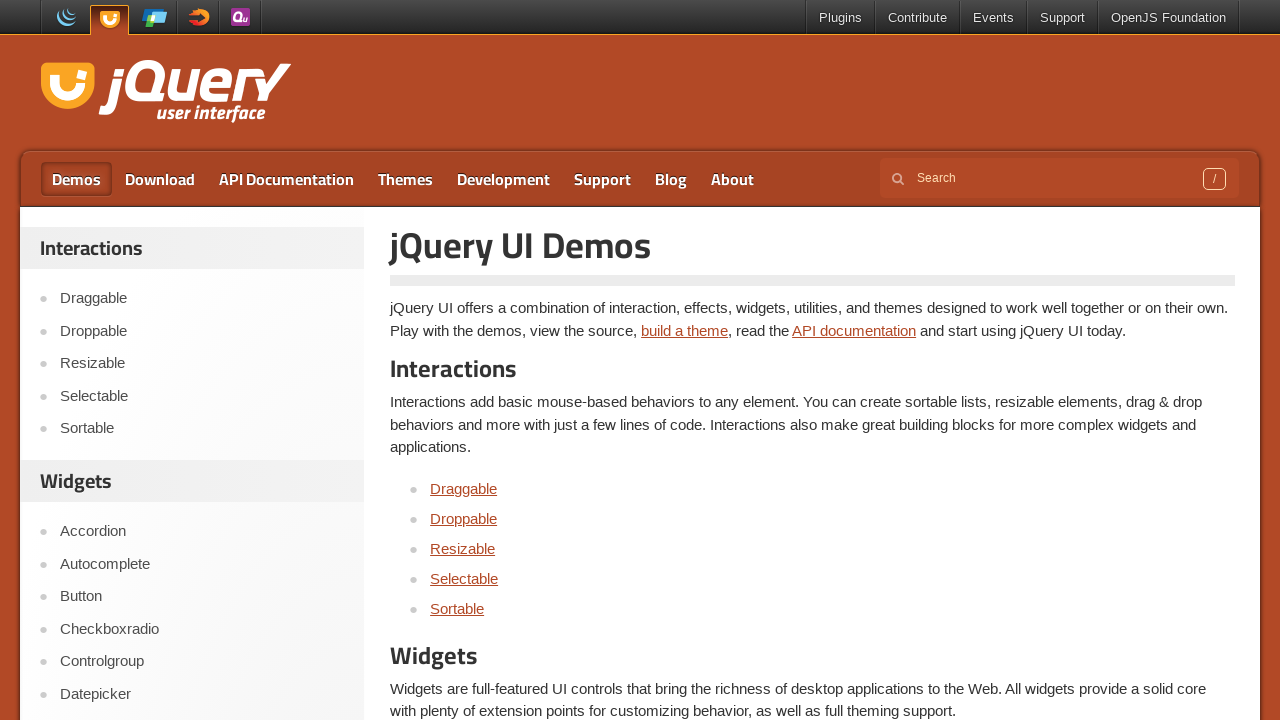

Clicked on Spinner link in Widgets section at (455, 360) on a:has-text('Spinner')
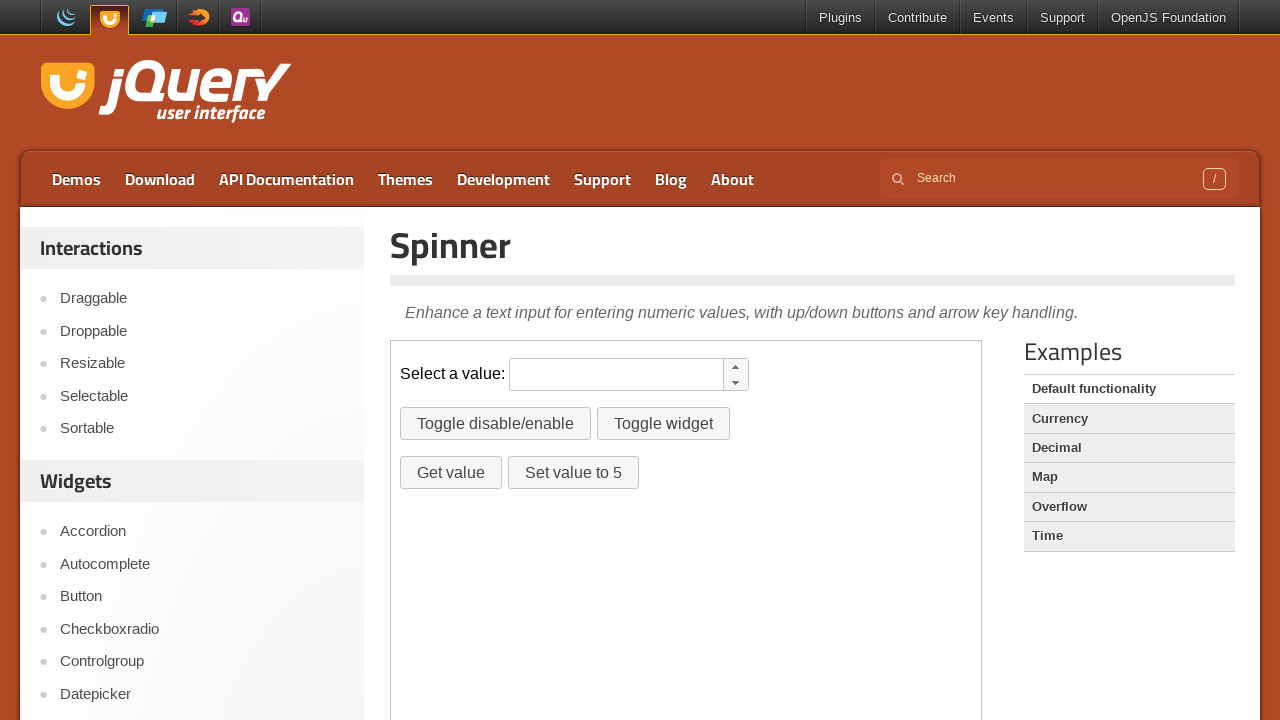

Demo iframe loaded
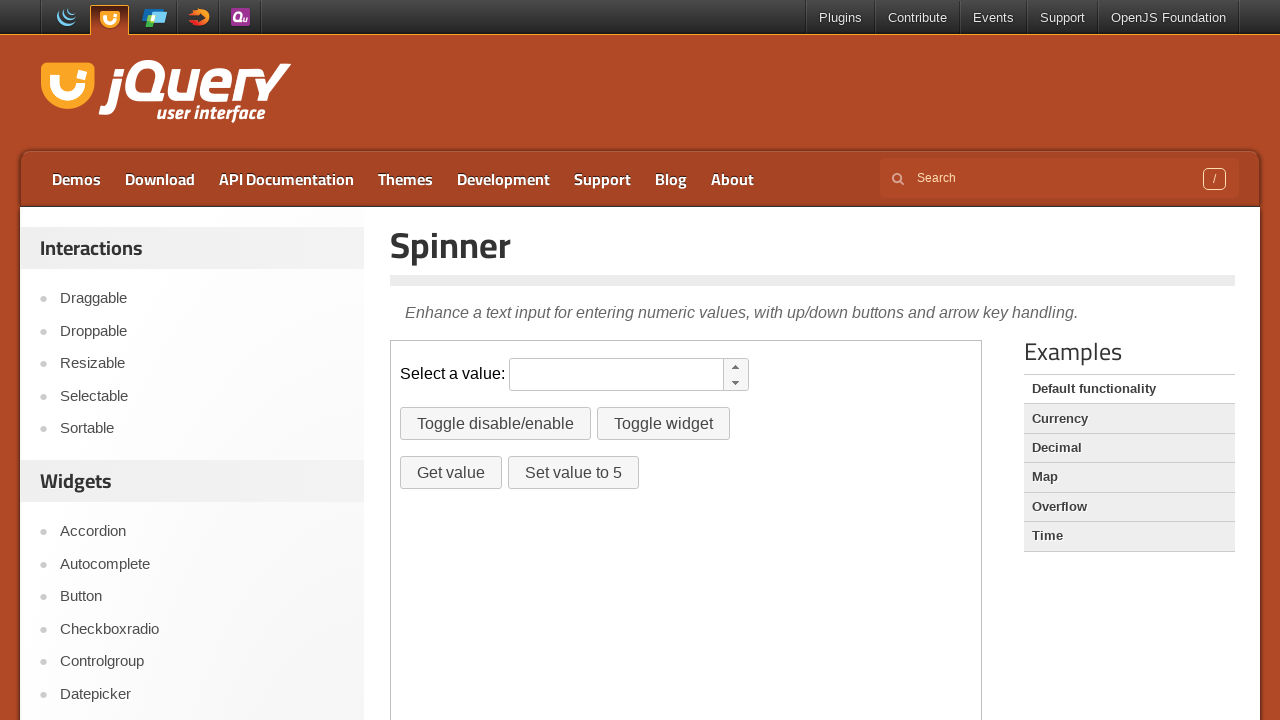

Switched to iframe containing spinner demo
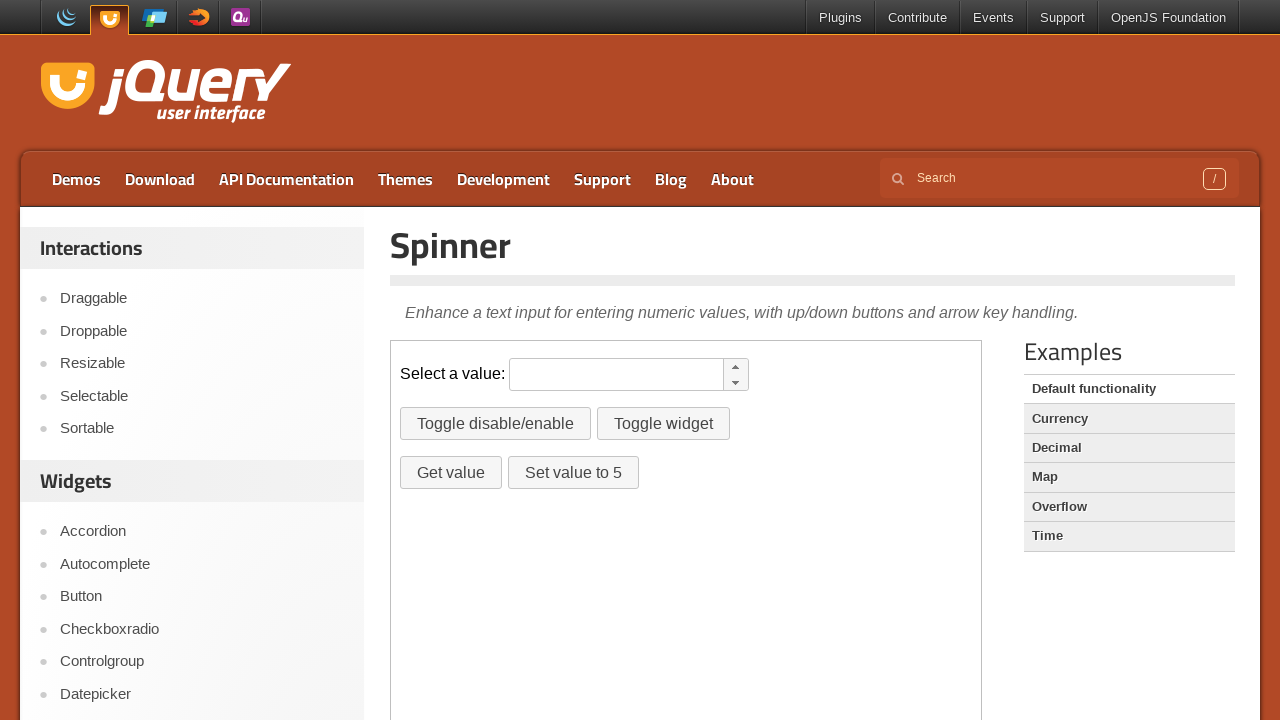

Entered value 42 in spinner input field on iframe.demo-frame >> internal:control=enter-frame >> #spinner
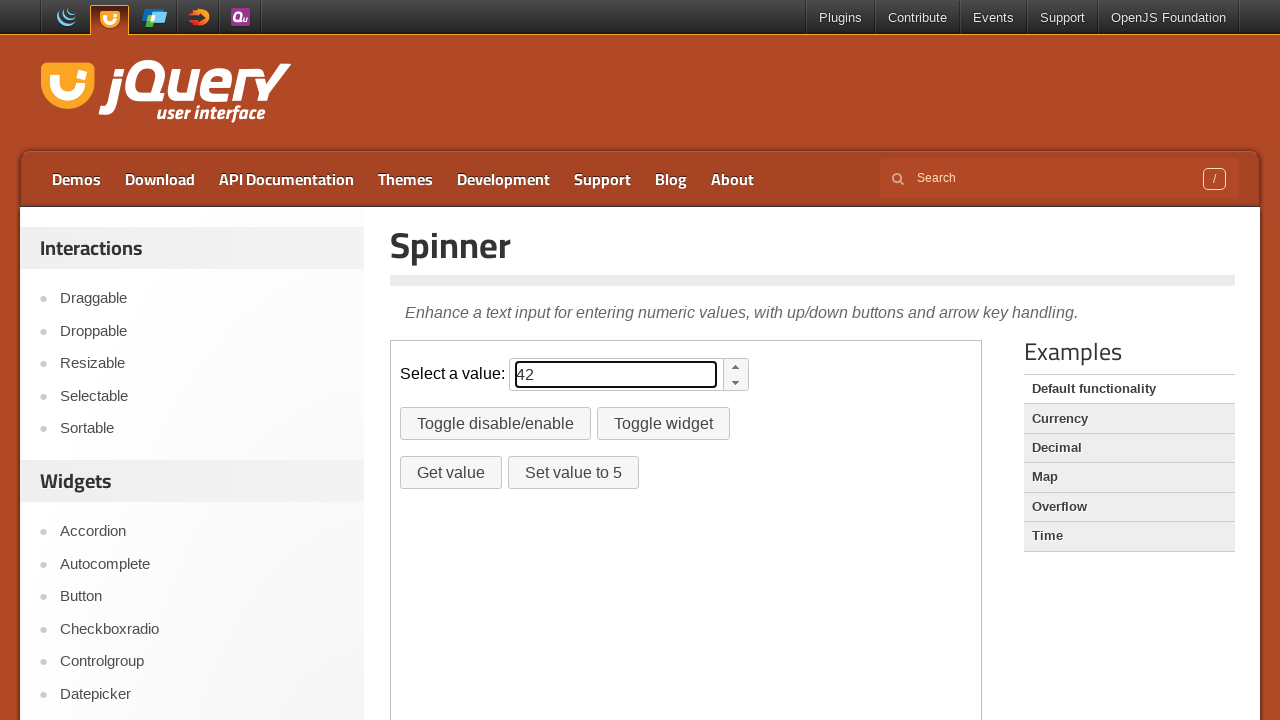

Clicked Get value button at (451, 473) on iframe.demo-frame >> internal:control=enter-frame >> #getvalue
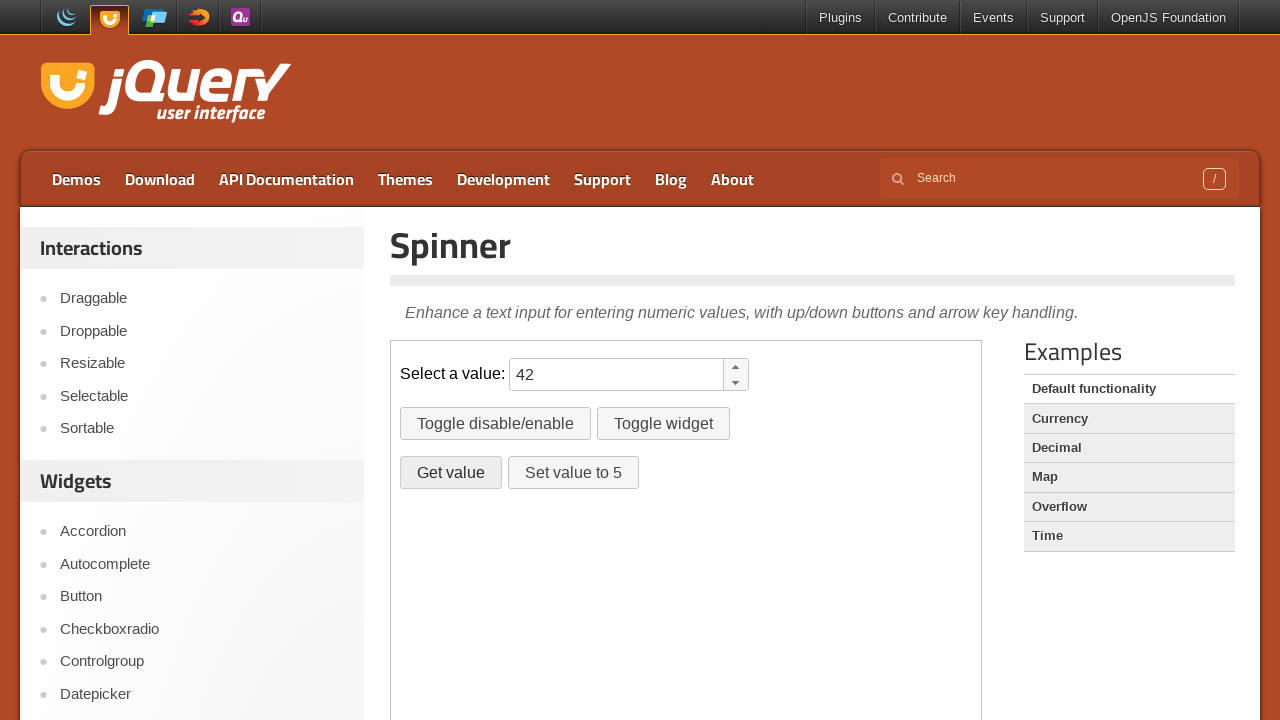

Waited for popup to appear
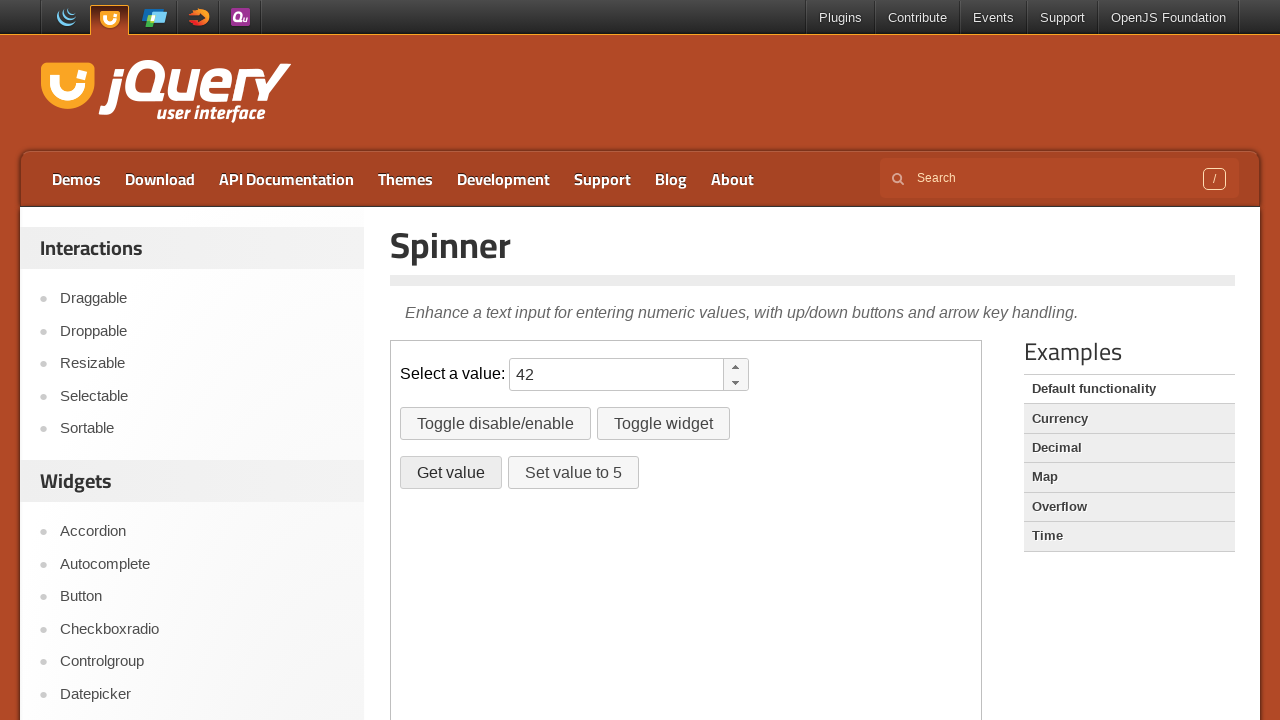

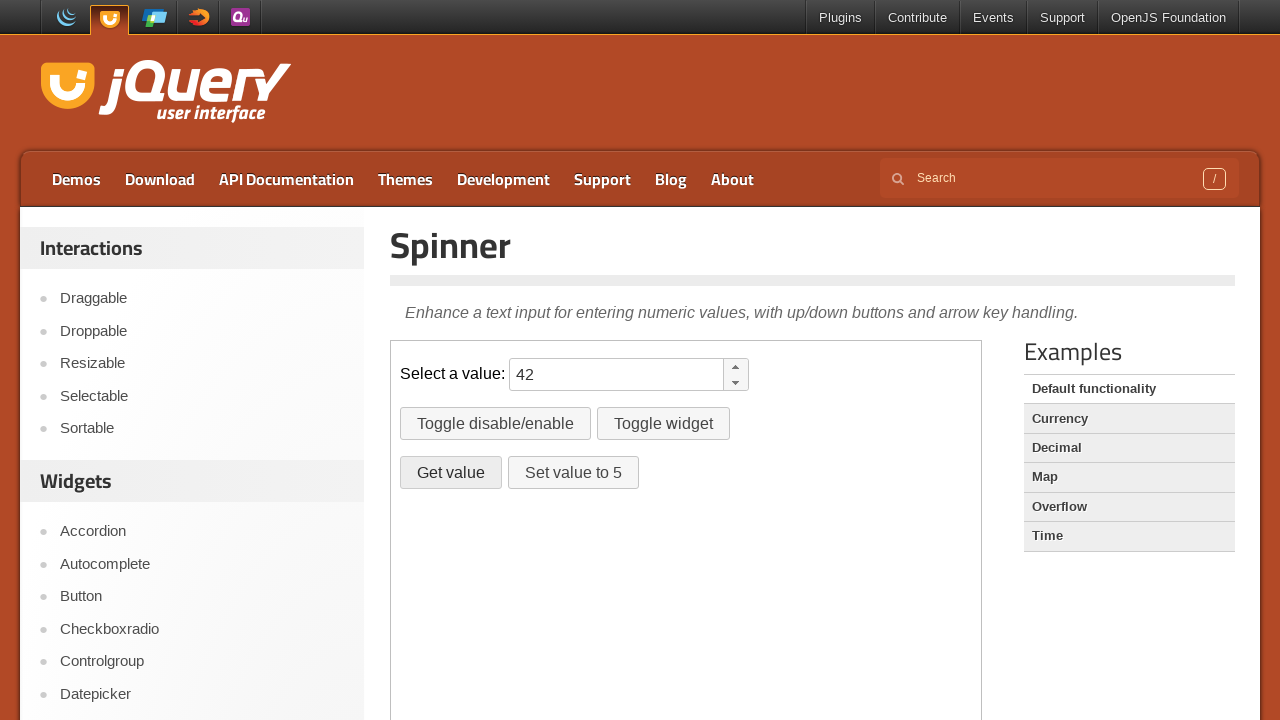